Navigates to a Swedish horse racing betting page and scrolls through the page incrementally to load dynamic content.

Starting URL: https://www.atg.se/spel/2023-05-20/V75/gavle

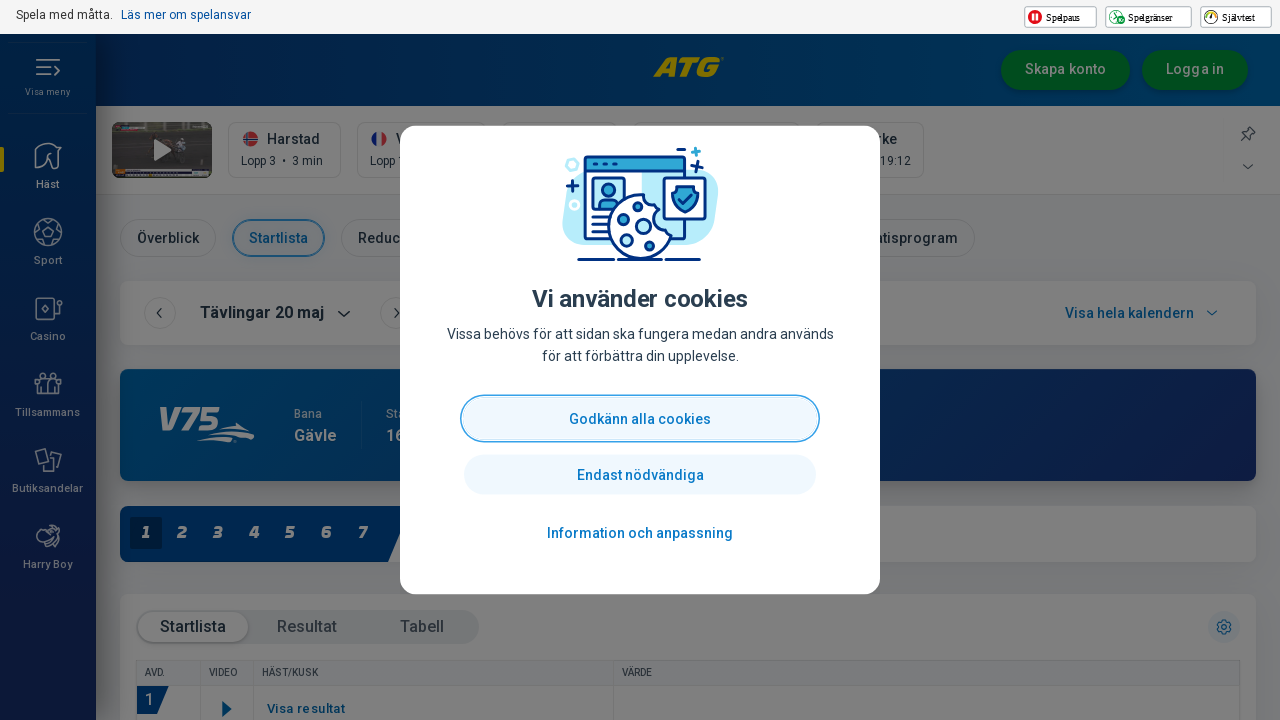

Waited for page to load (networkidle)
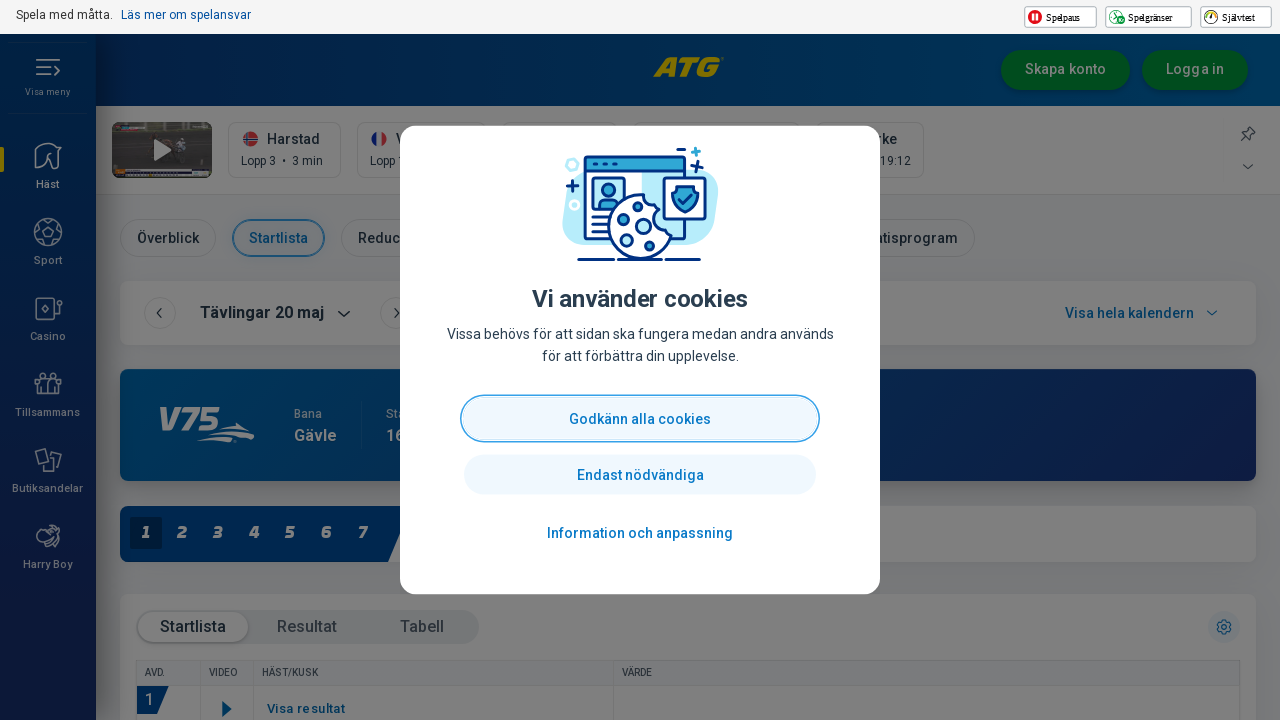

Scrolled to position 500px to load dynamic content
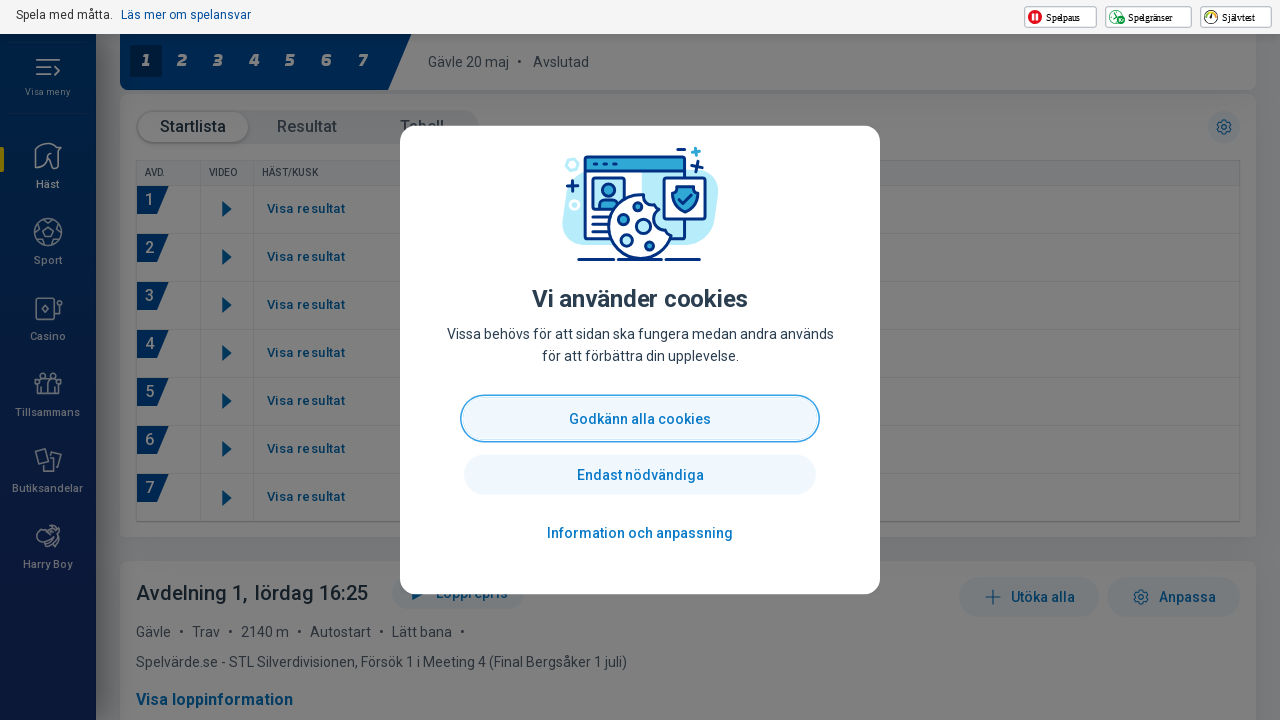

Waited 1 second for content to load after scroll
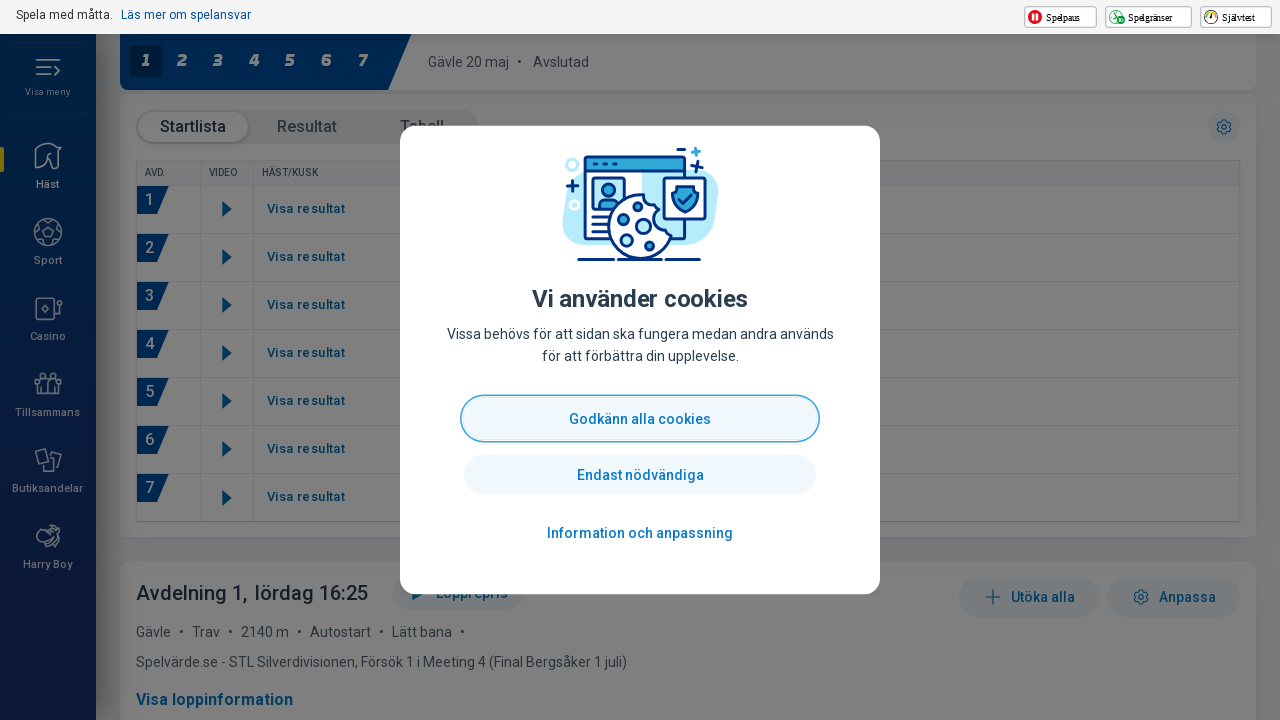

Scrolled to position 1000px to load dynamic content
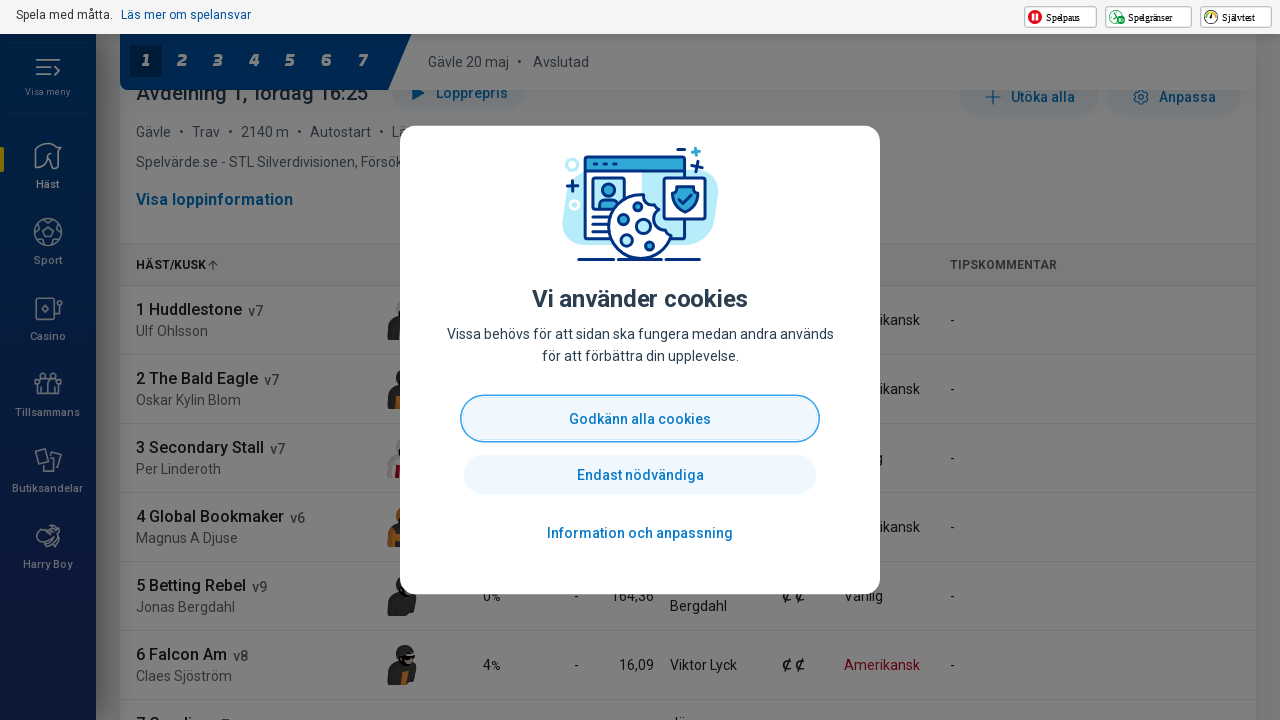

Waited 1 second for content to load after scroll
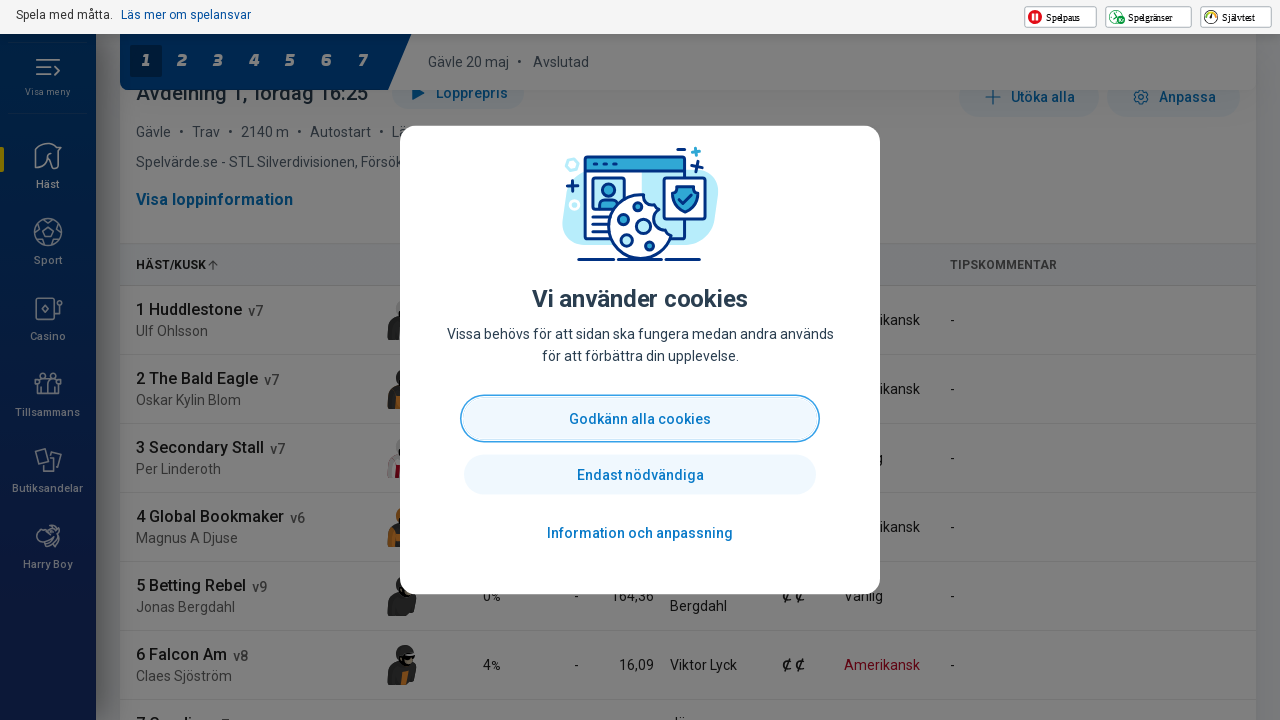

Scrolled to position 1500px to load dynamic content
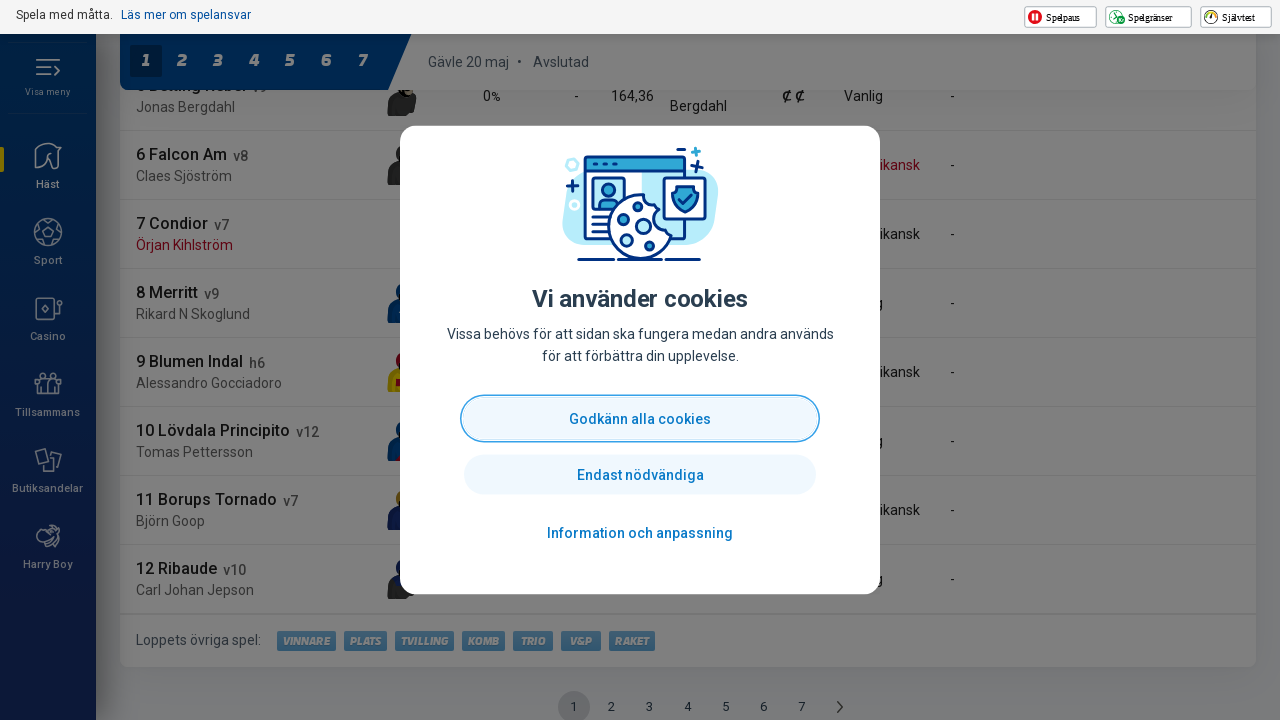

Waited 1 second for content to load after scroll
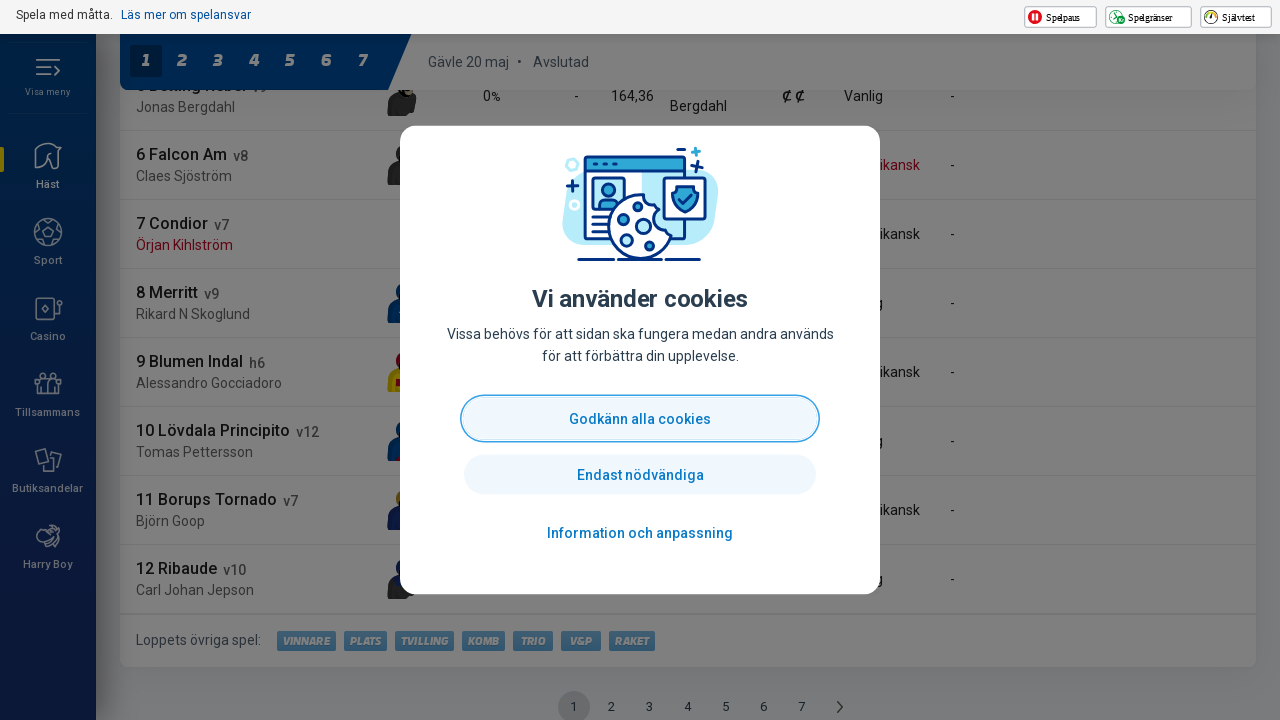

Scrolled to position 2000px to load dynamic content
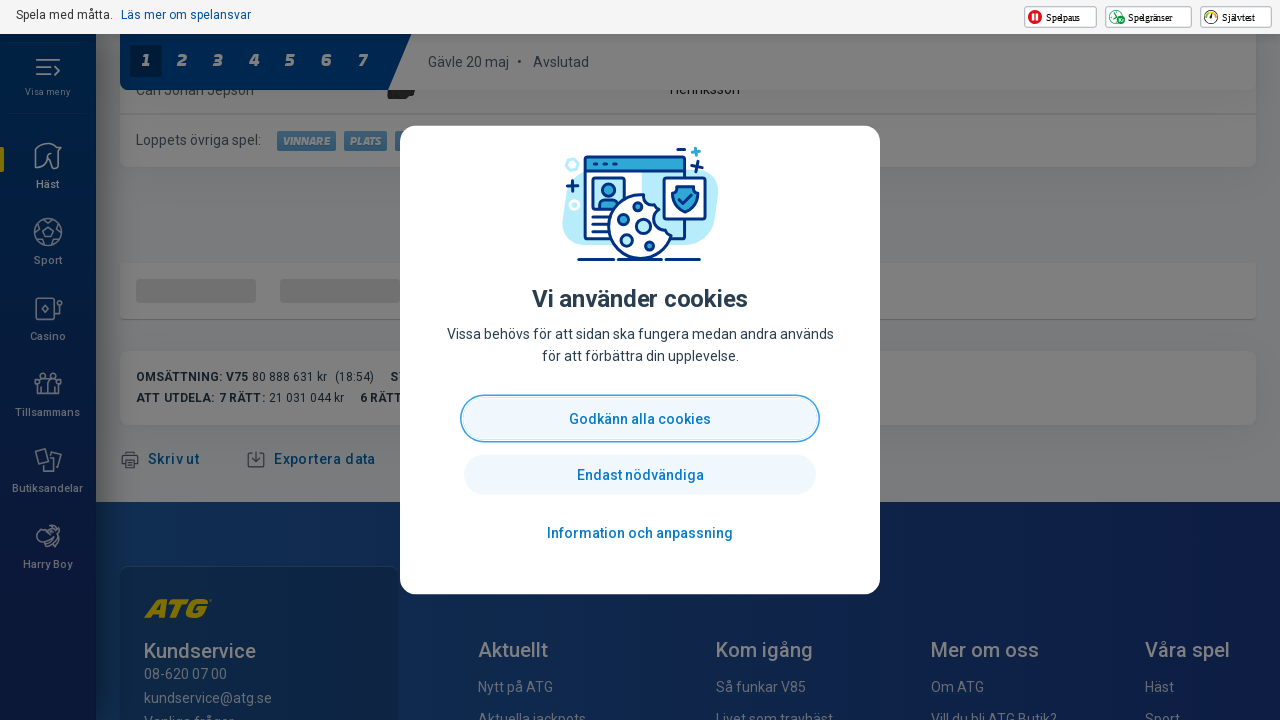

Waited 1 second for content to load after scroll
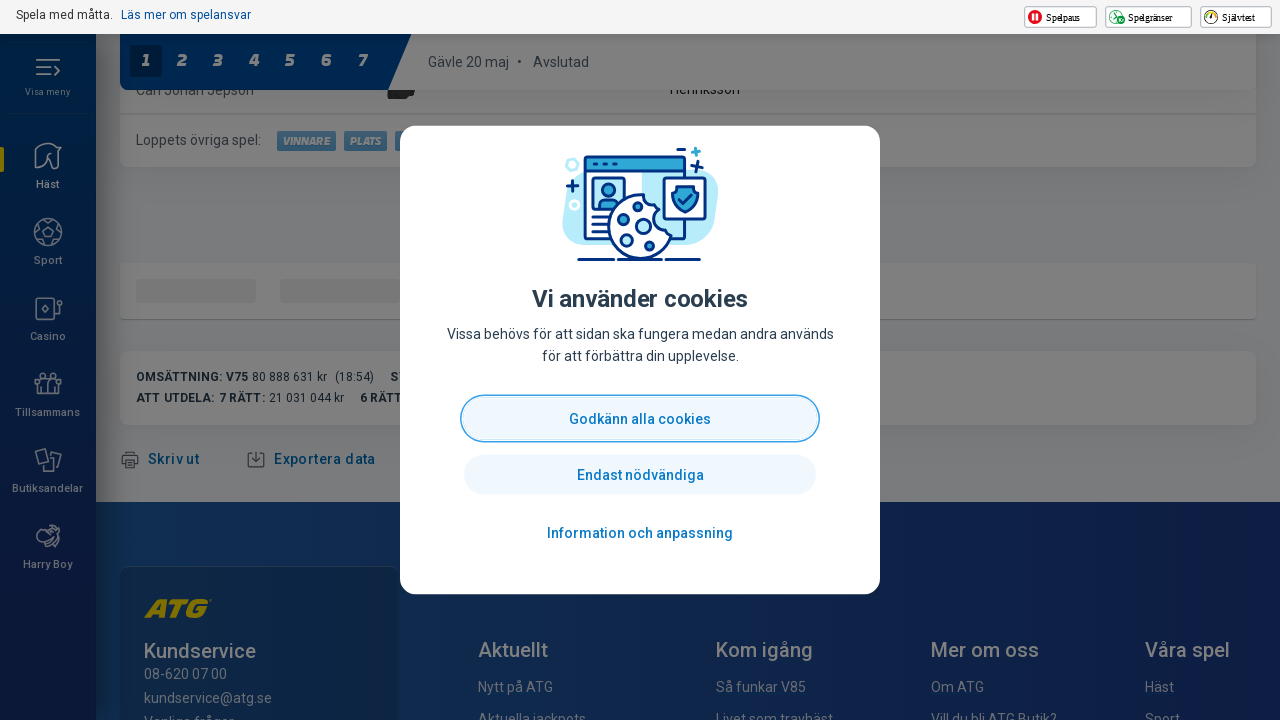

Scrolled to position 2500px to load dynamic content
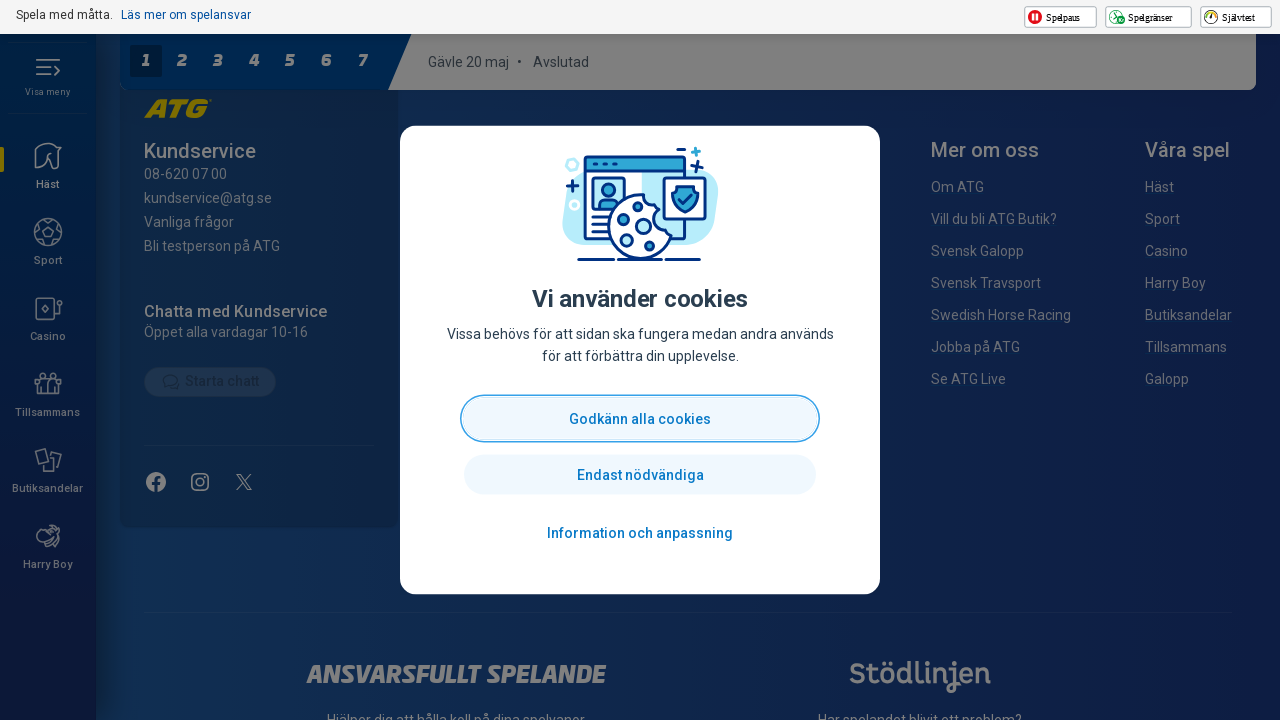

Waited 1 second for content to load after scroll
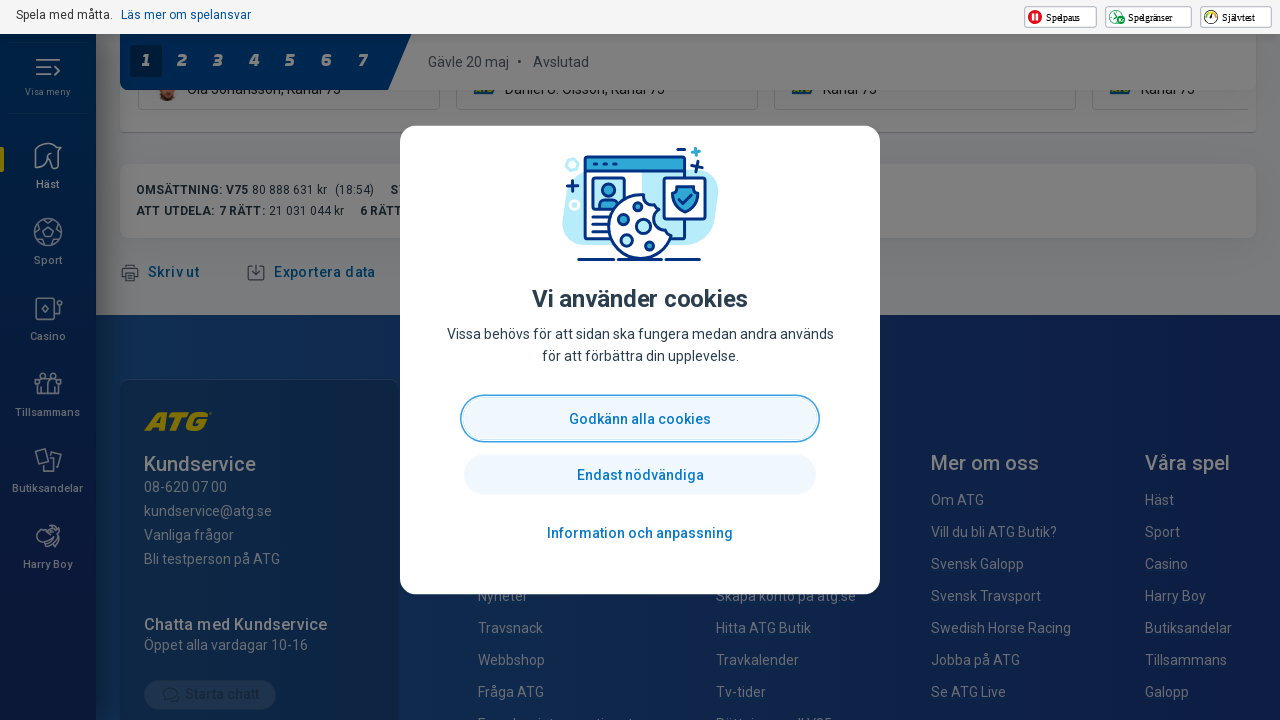

Scrolled to position 3000px to load dynamic content
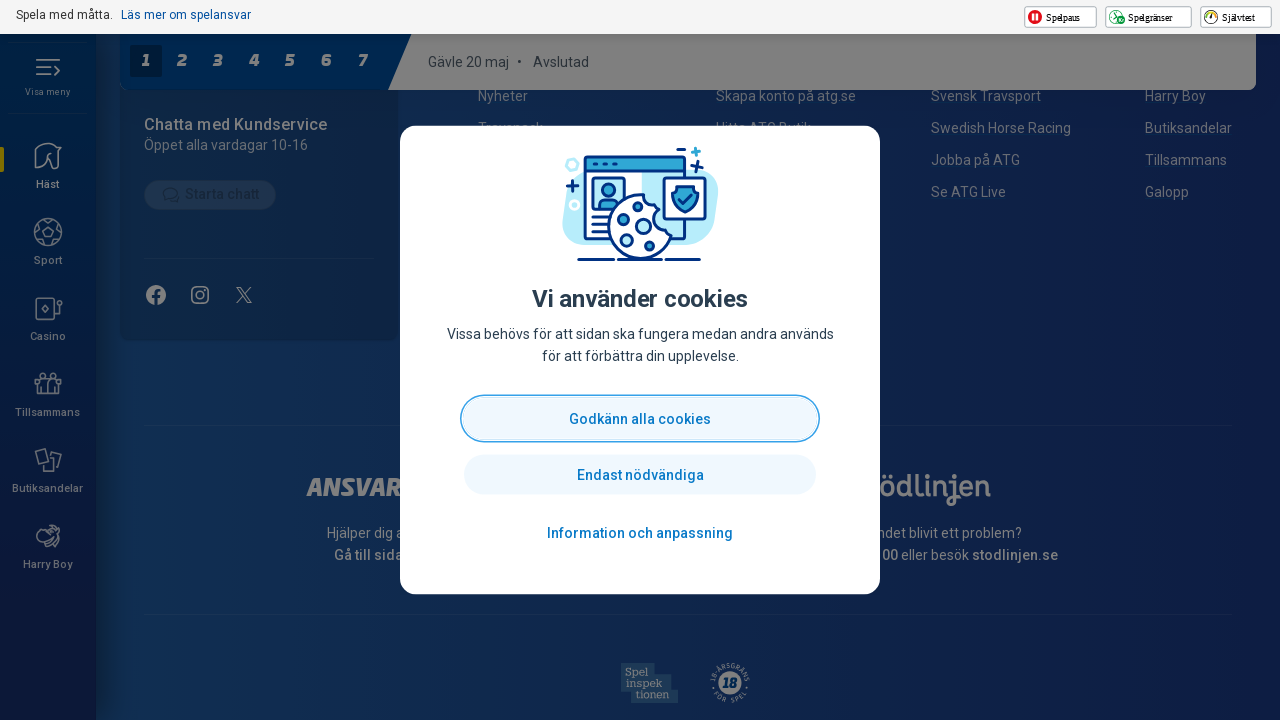

Waited 1 second for content to load after scroll
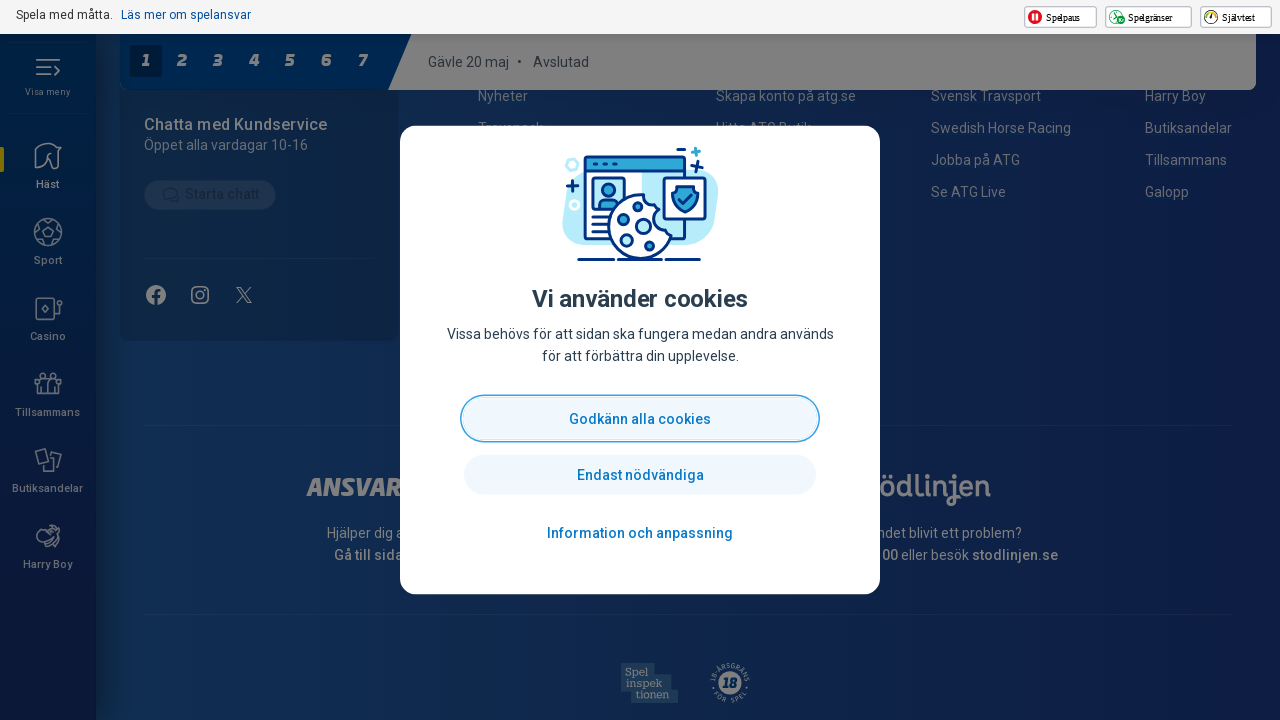

Scrolled to position 3500px to load dynamic content
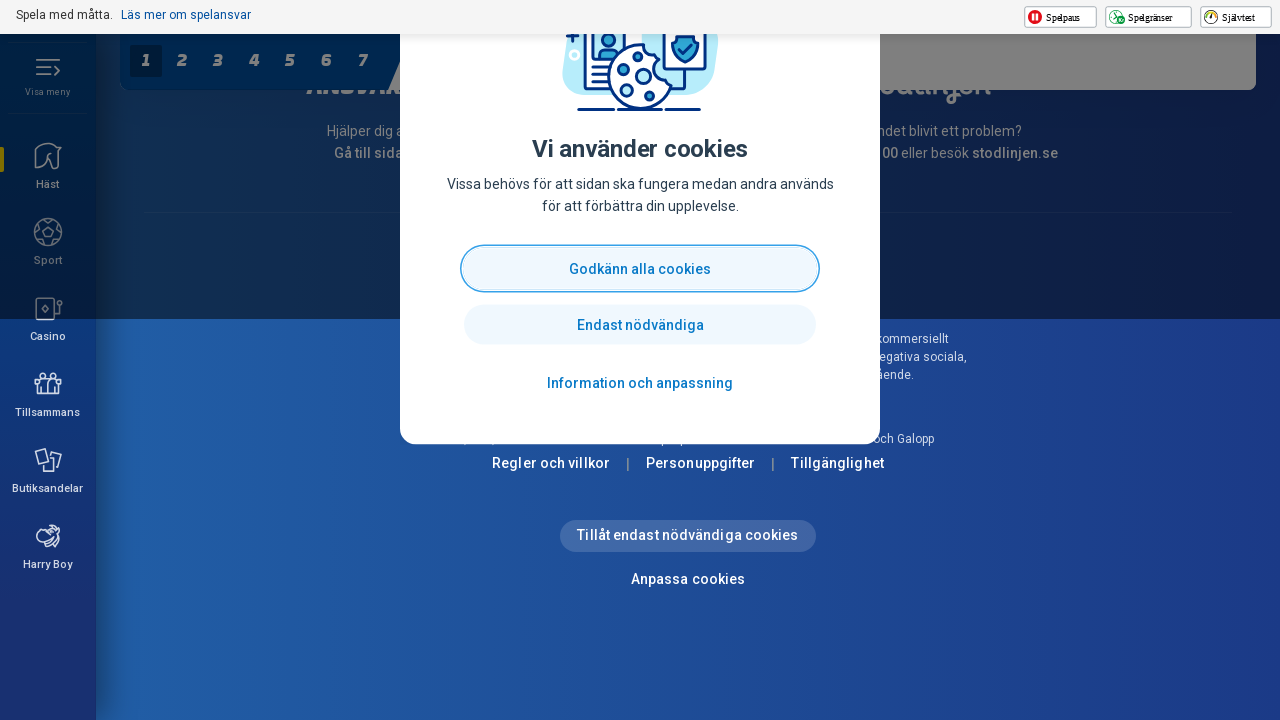

Waited 1 second for content to load after scroll
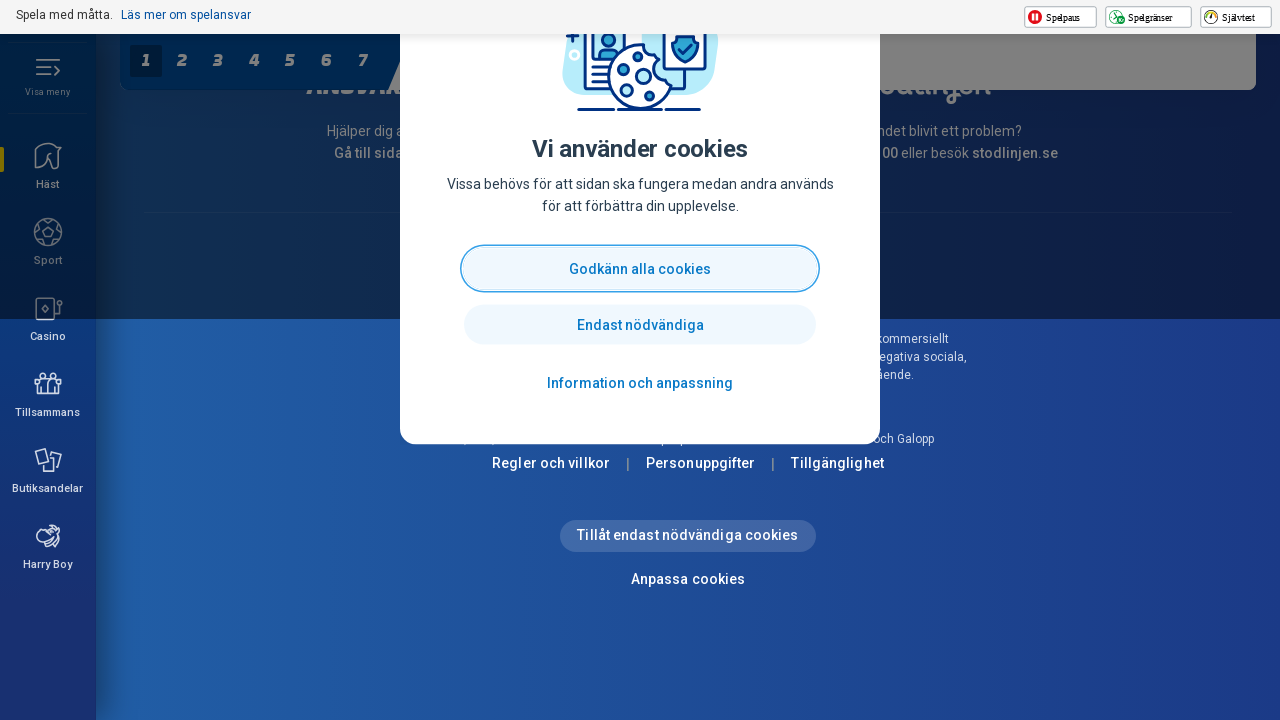

Scrolled to position 4000px to load dynamic content
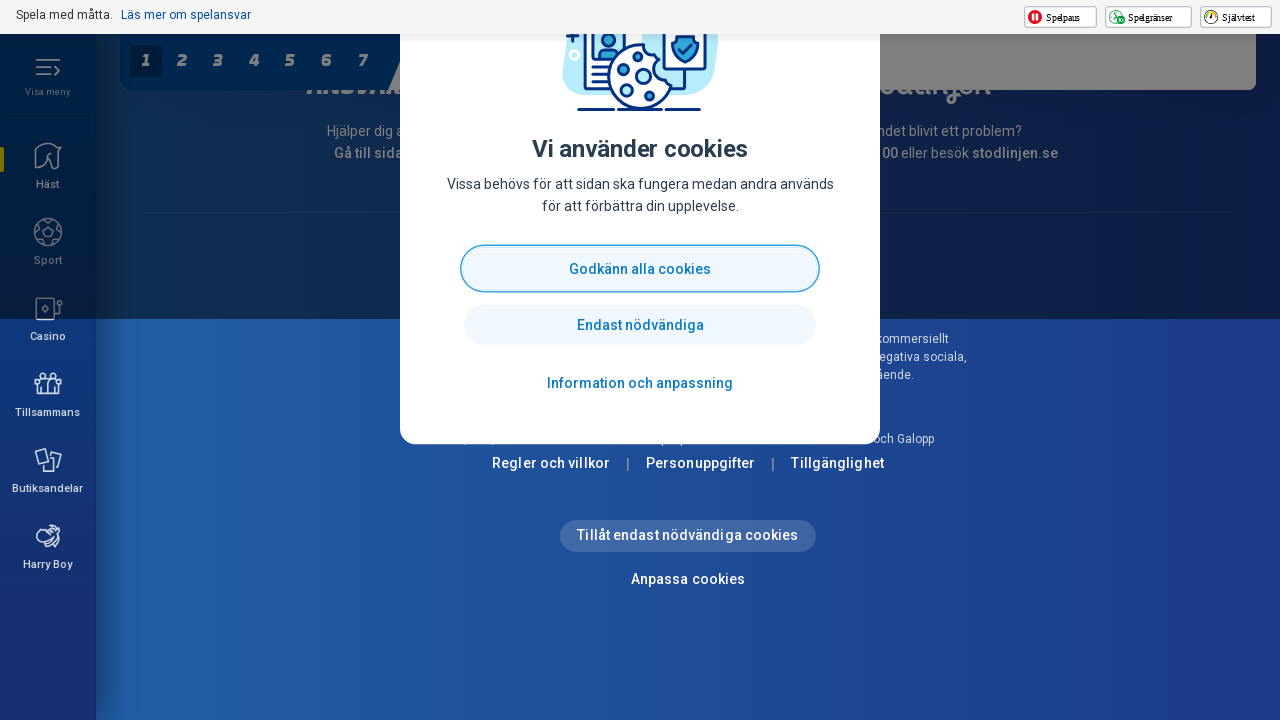

Waited 1 second for content to load after scroll
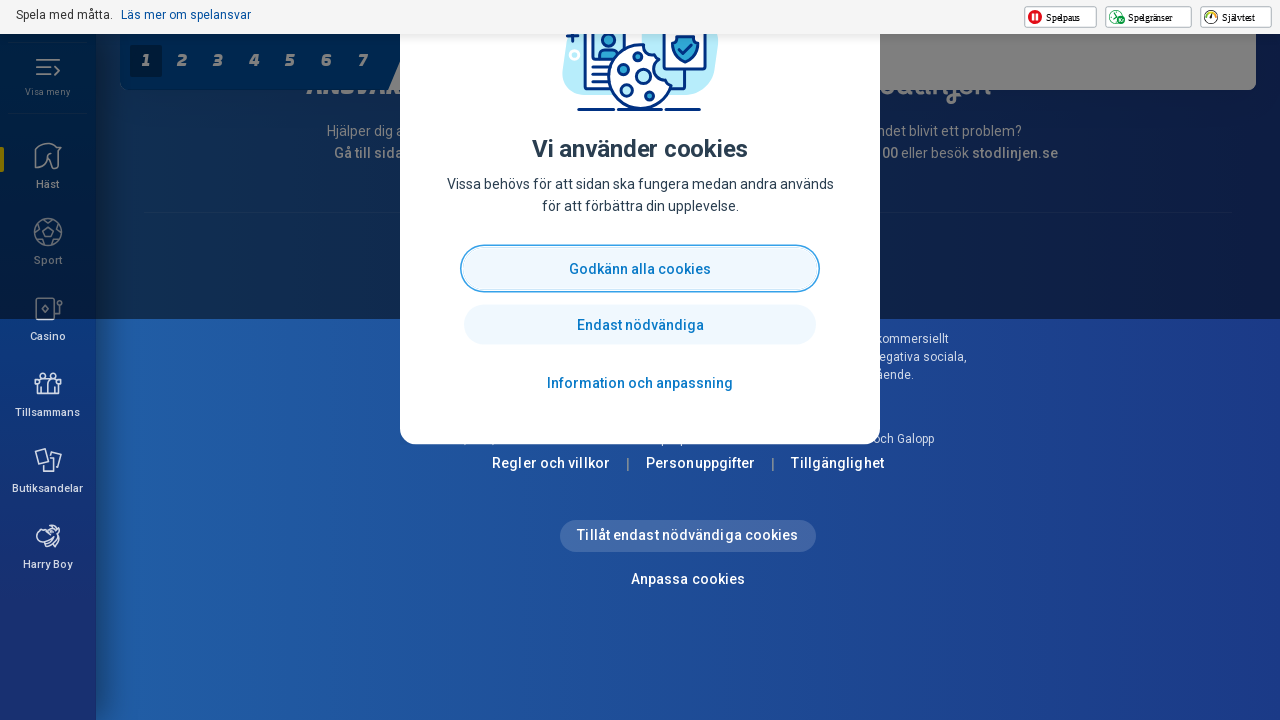

Scrolled to position 4500px to load dynamic content
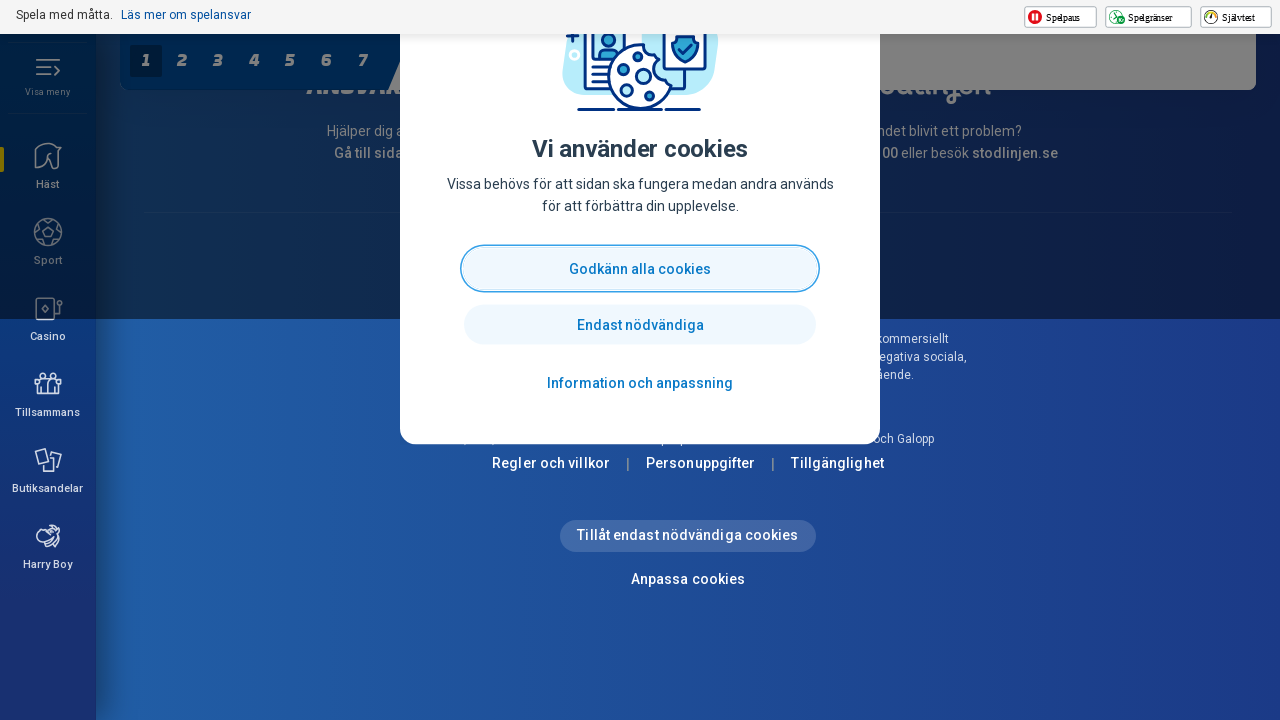

Waited 1 second for content to load after scroll
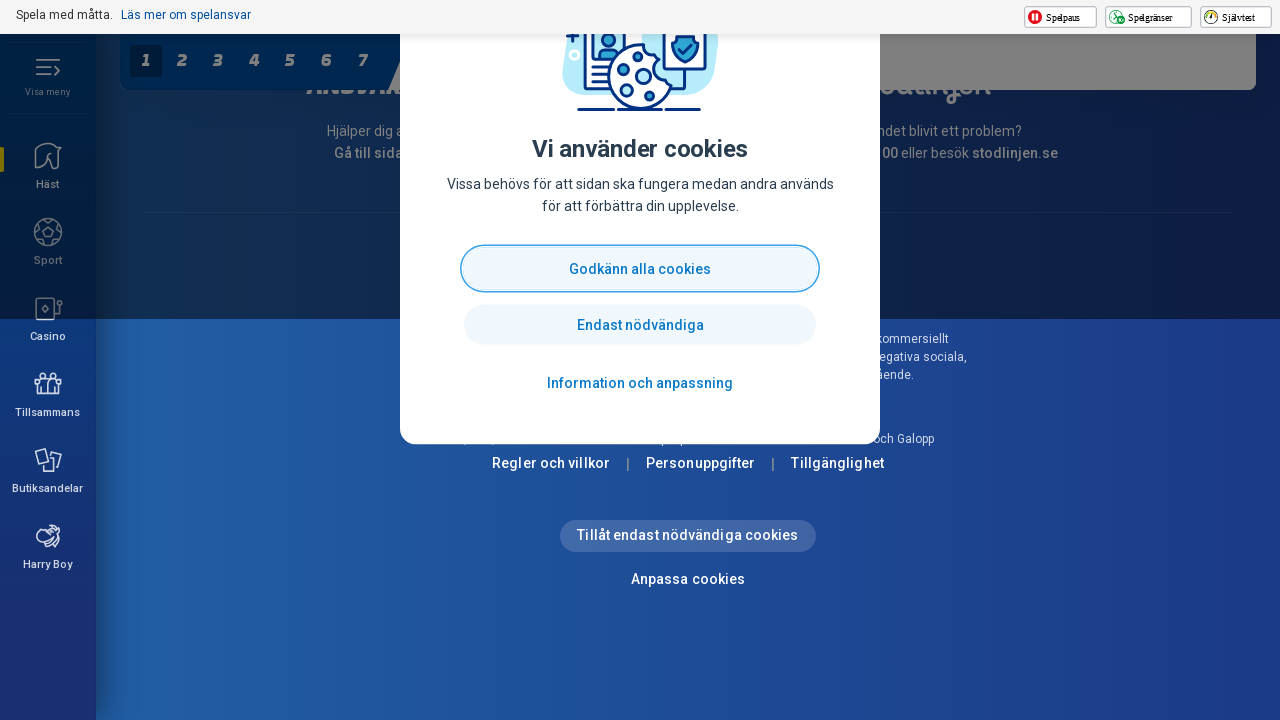

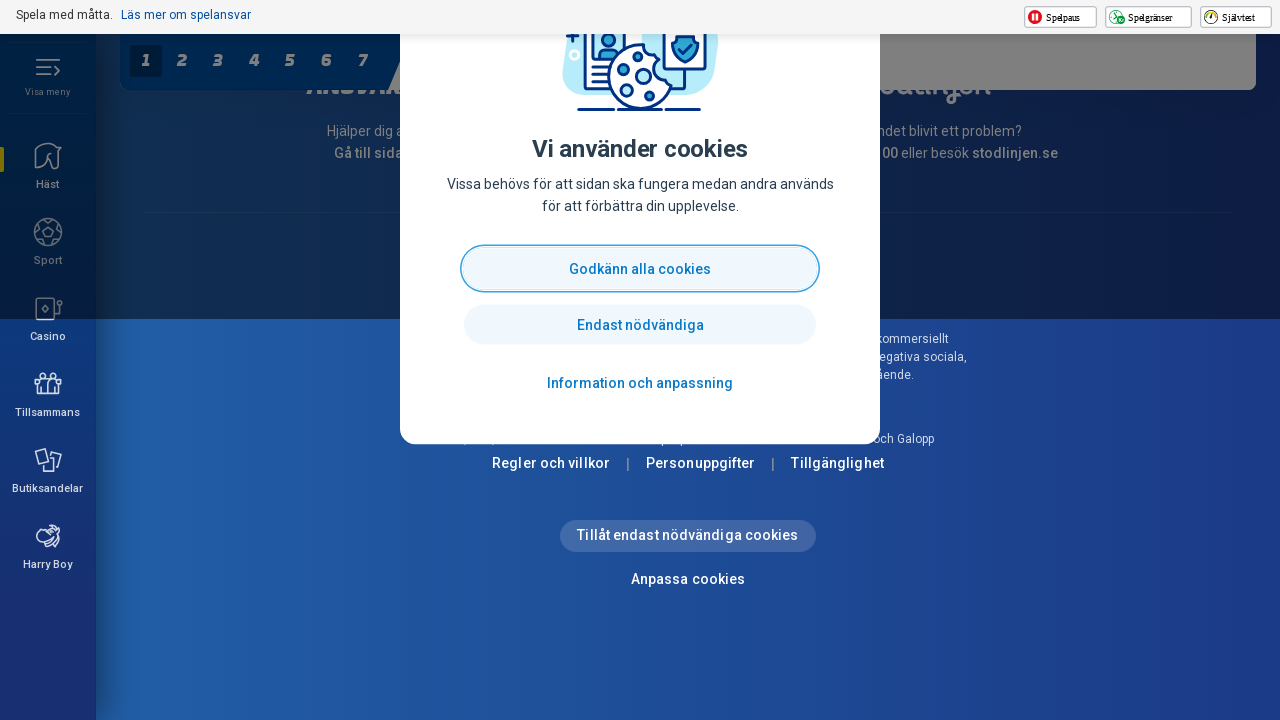